Tests dropdown selection by index, selecting Option 1 using index 1

Starting URL: https://the-internet.herokuapp.com/dropdown

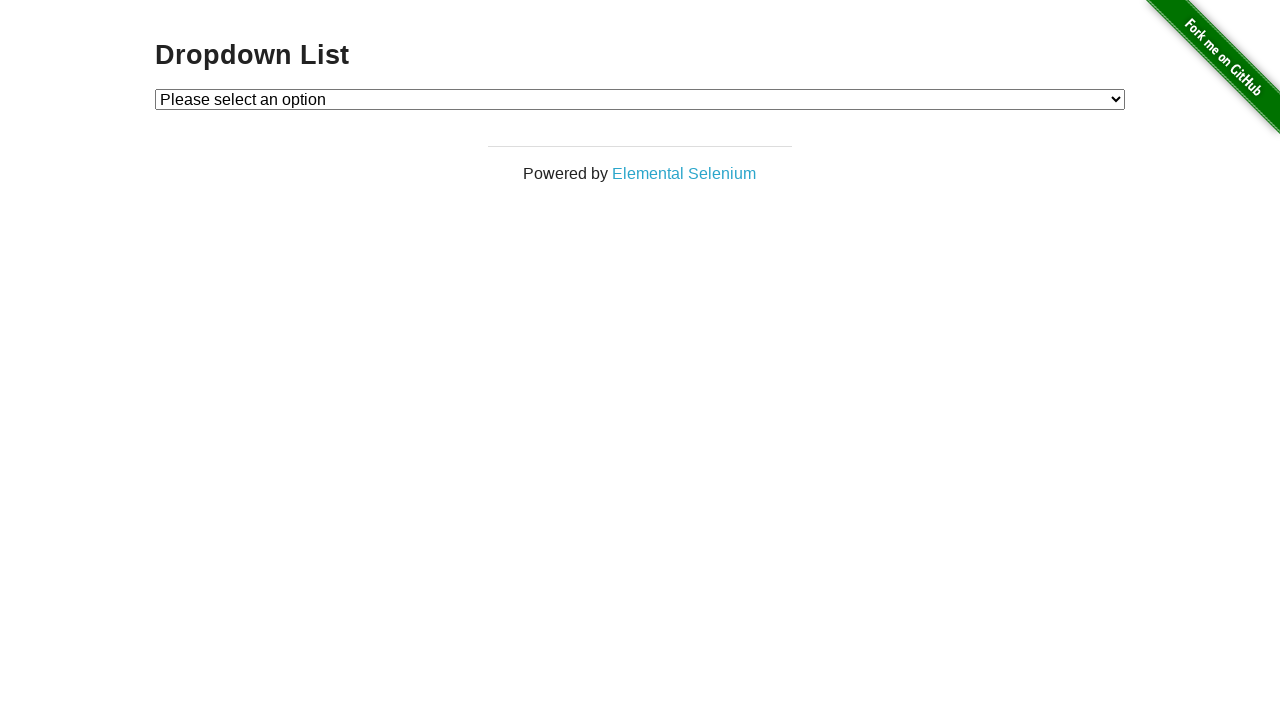

Located dropdown element with id 'dropdown'
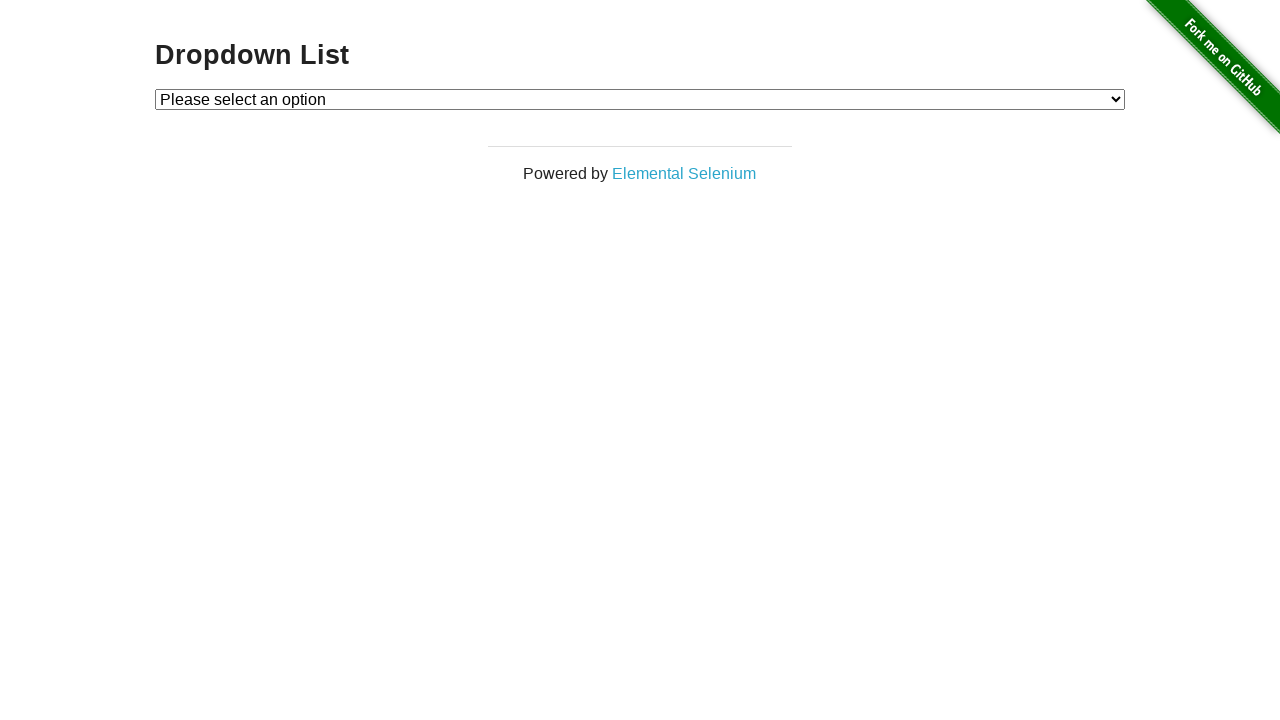

Selected Option 1 using index 1 from dropdown on select#dropdown
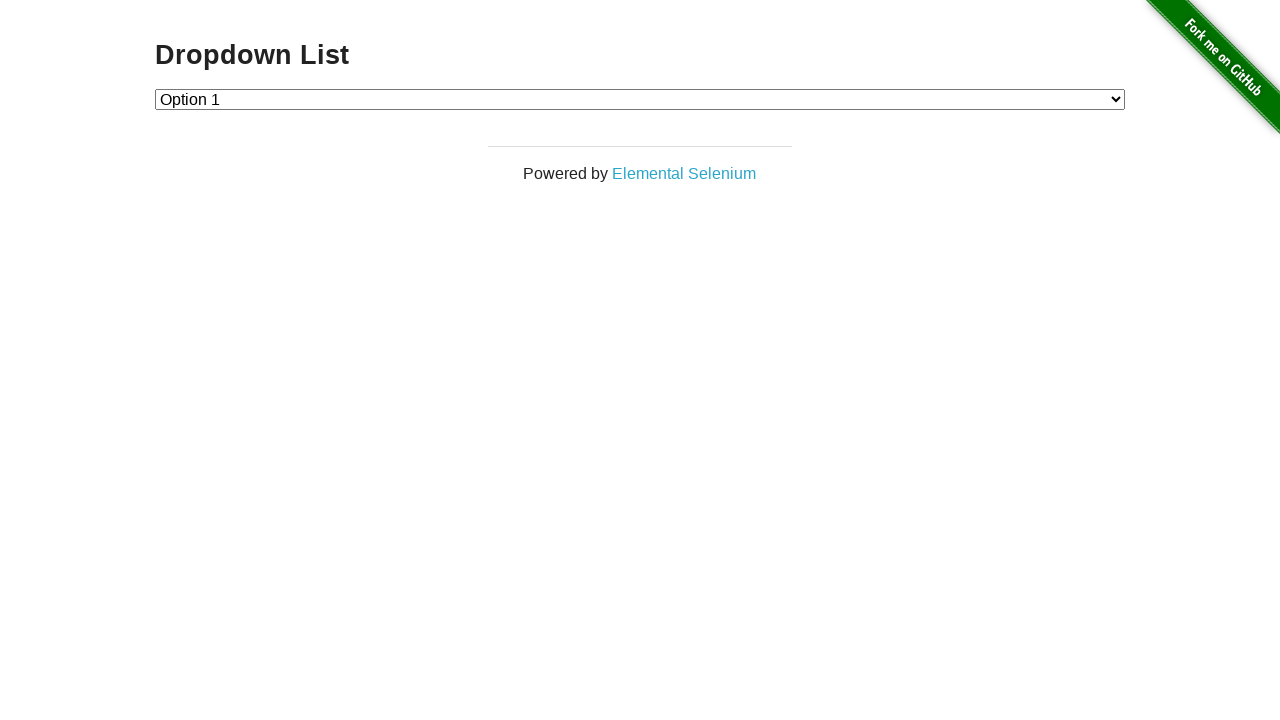

Retrieved text content of selected option
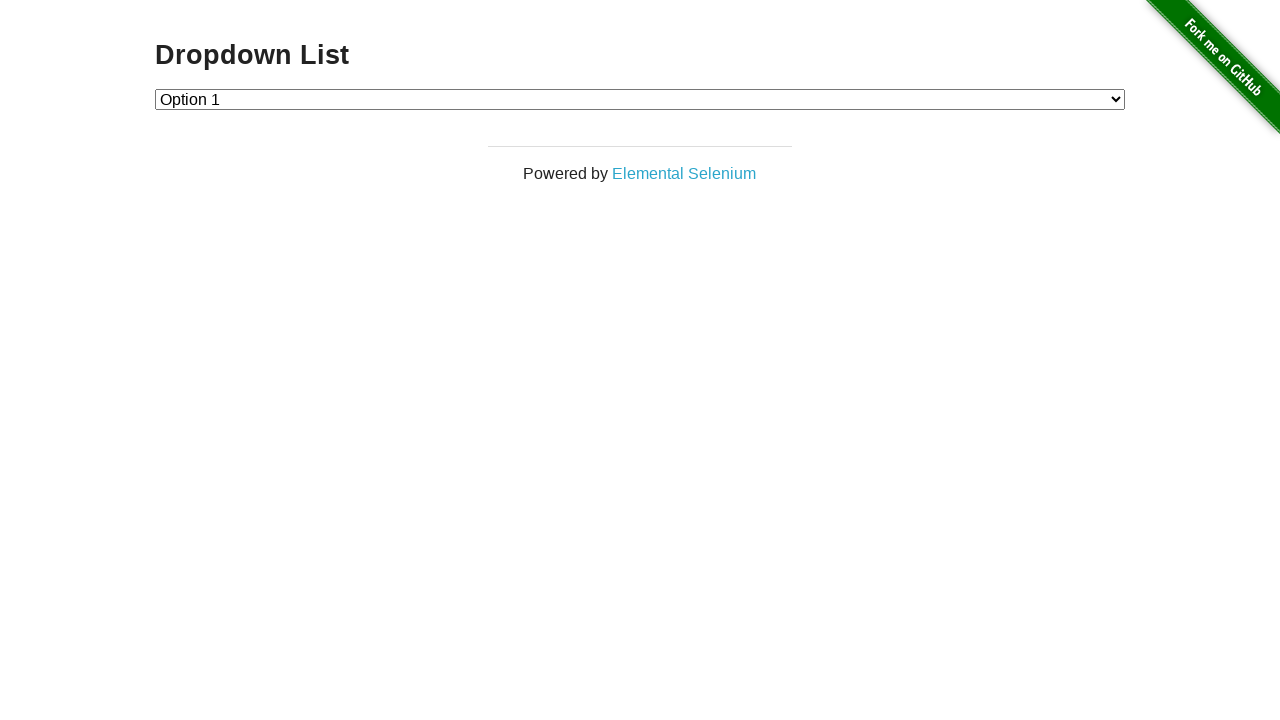

Printed selected option text: Option 1
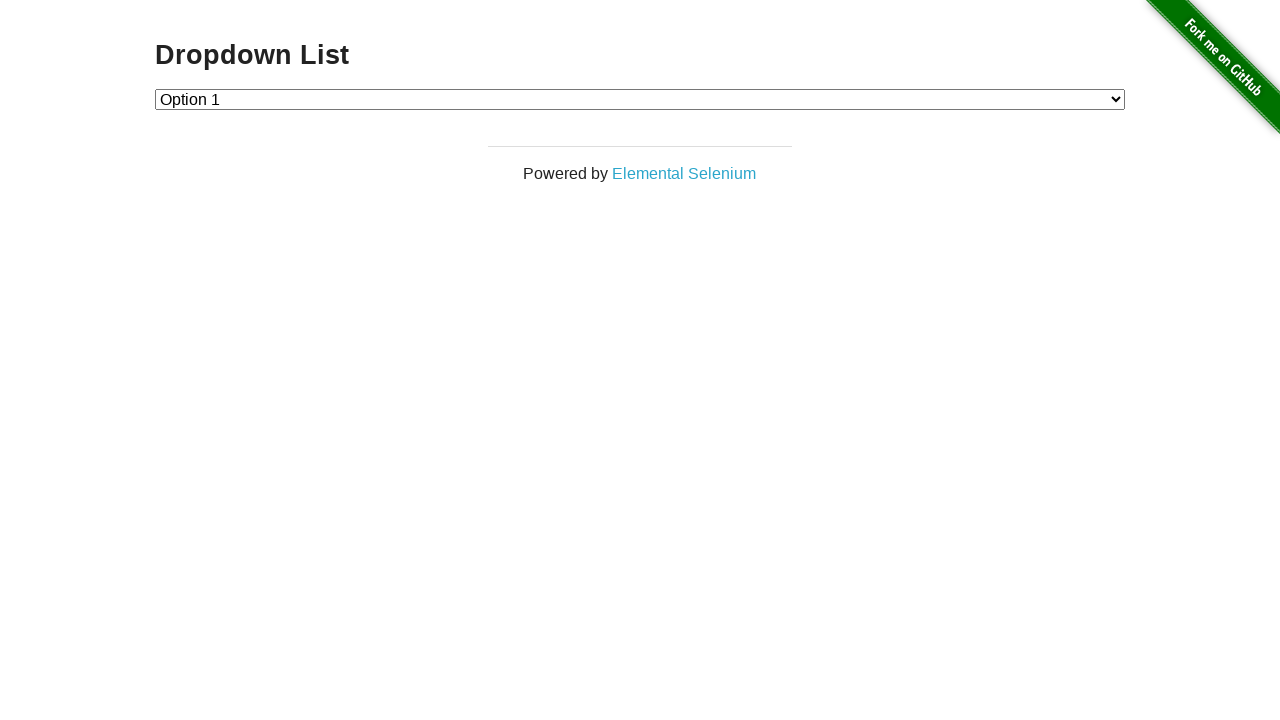

Printed dropdown text content: 
    Please select an option
    Option 1
    Option 2
  
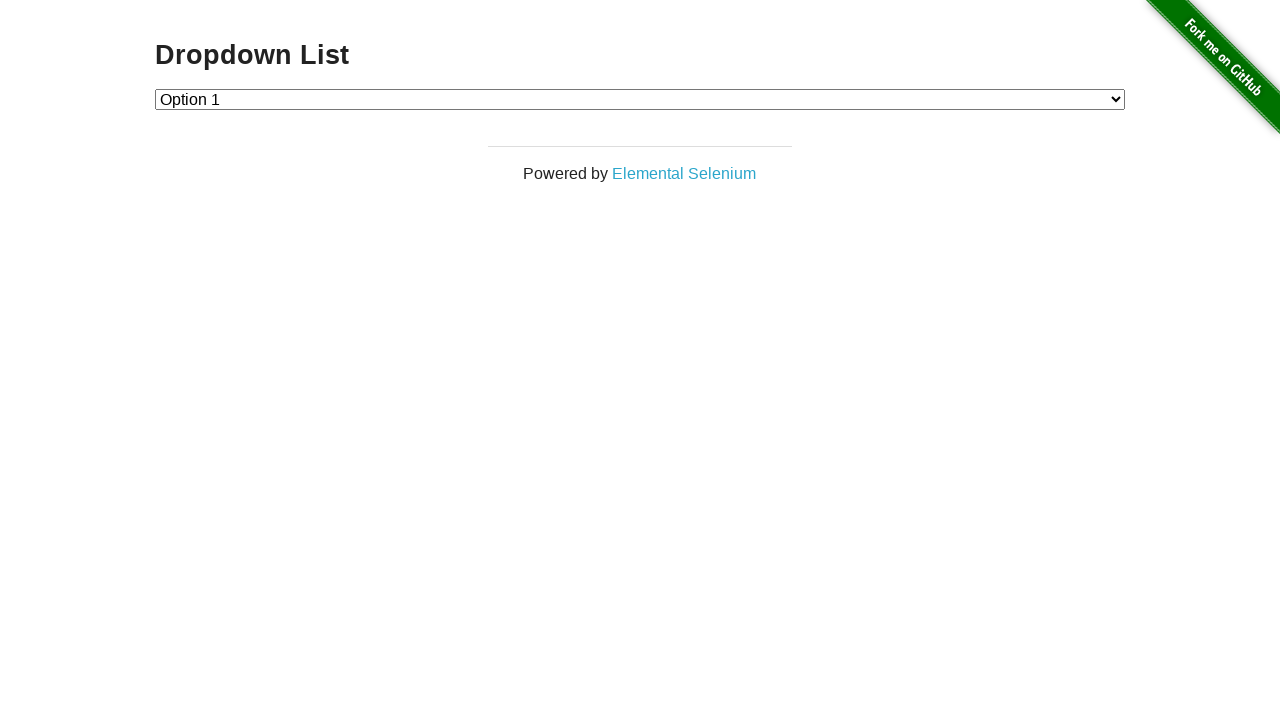

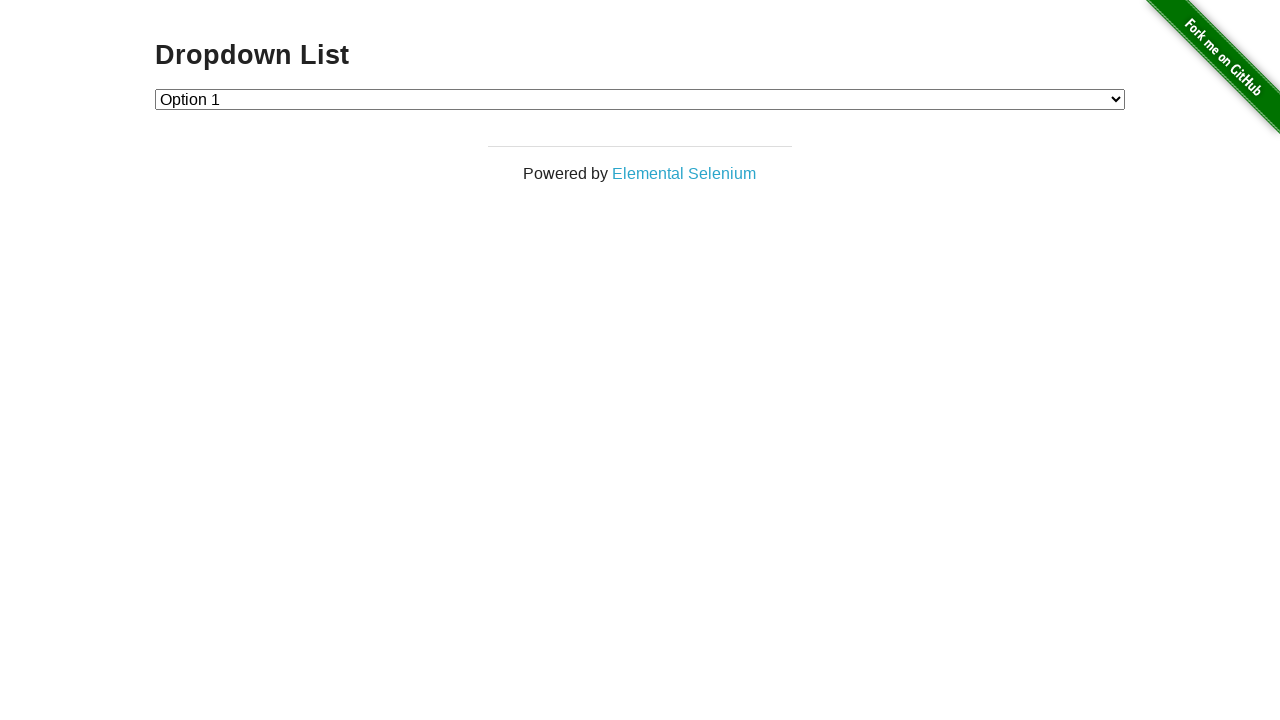